Navigates to Boursorama financial analysis page for Apple stock and verifies that the stock price element is displayed on the page.

Starting URL: https://www.boursorama.com/cours/analyses/AAPL/

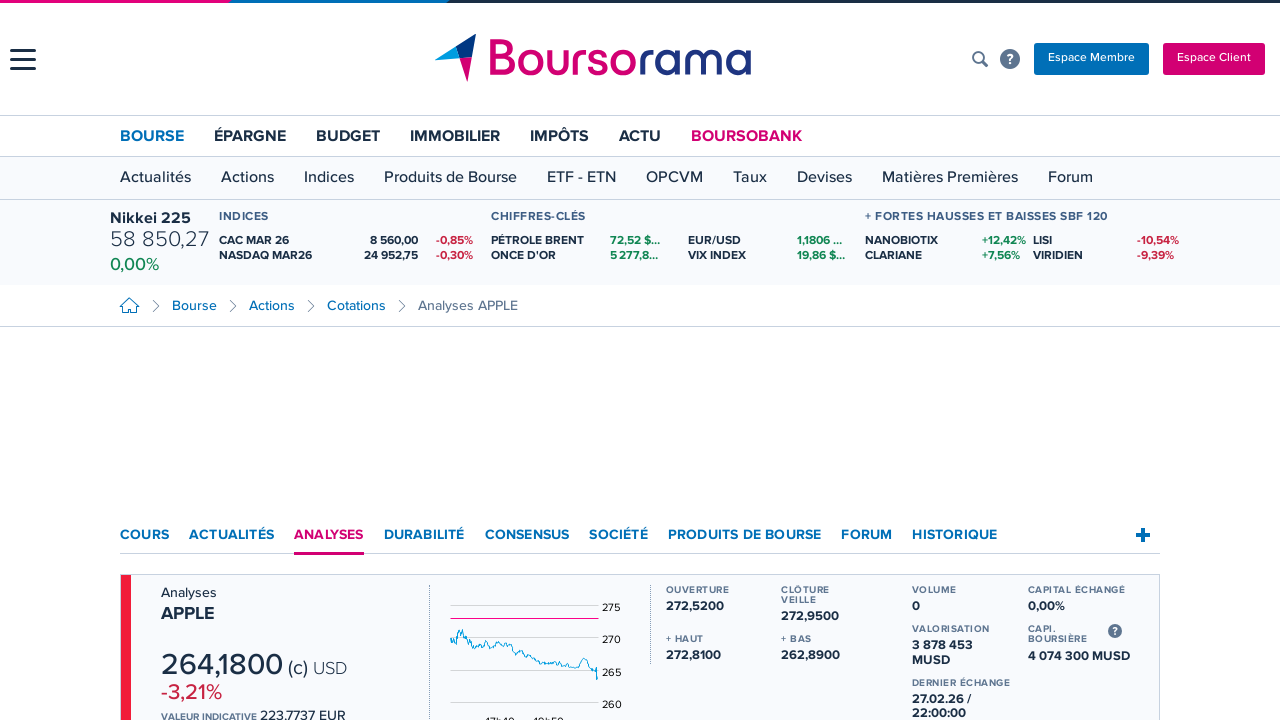

Navigated to Boursorama financial analysis page for Apple stock (AAPL)
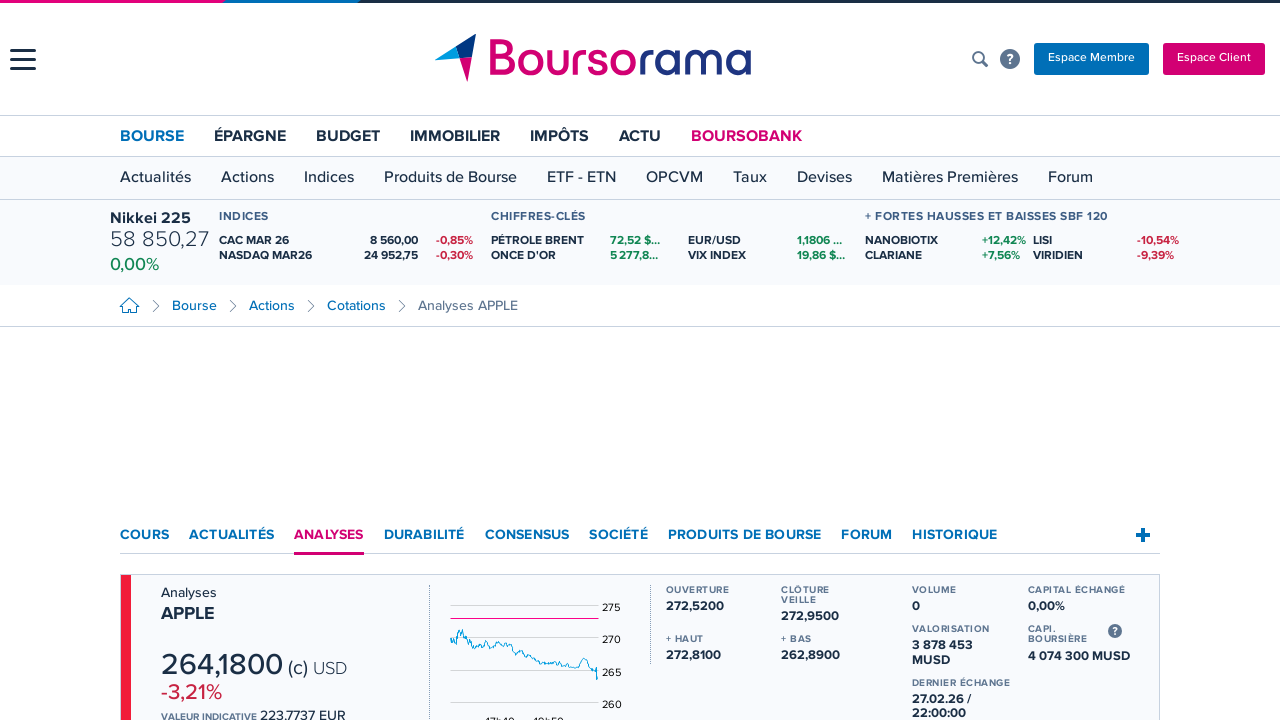

Stock price element loaded and is visible on the page
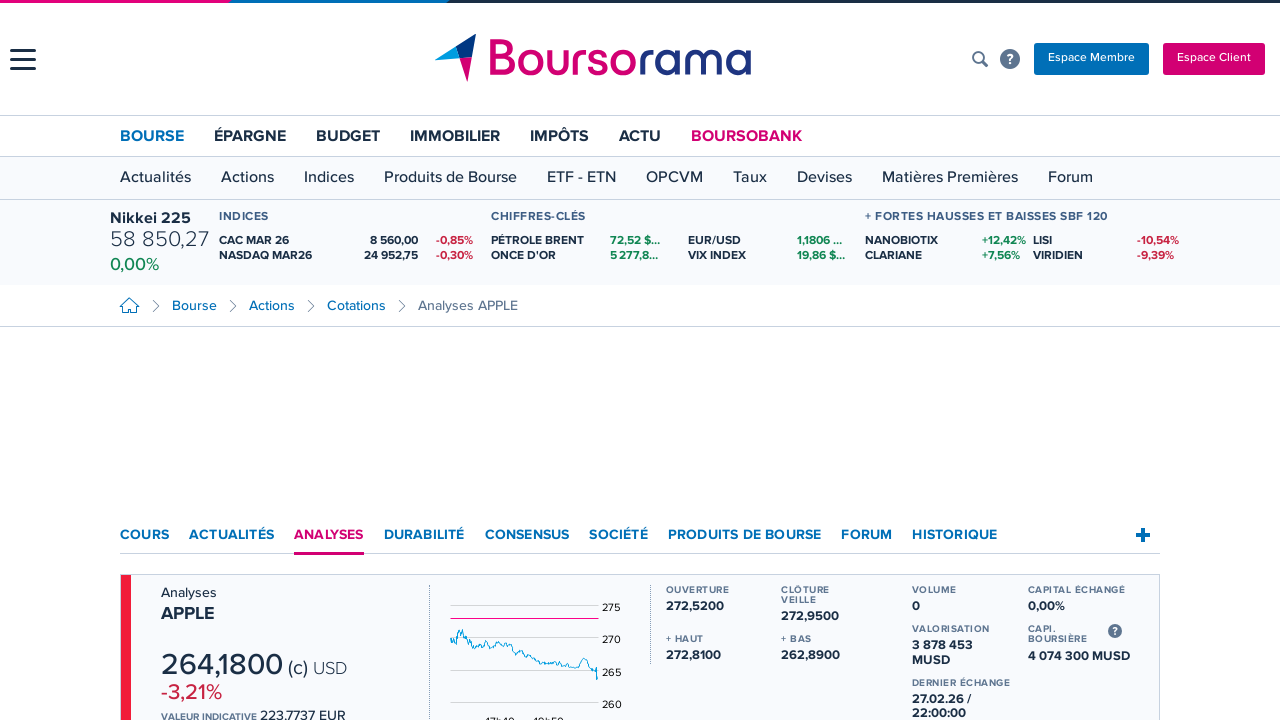

Verified that the stock price element is displayed
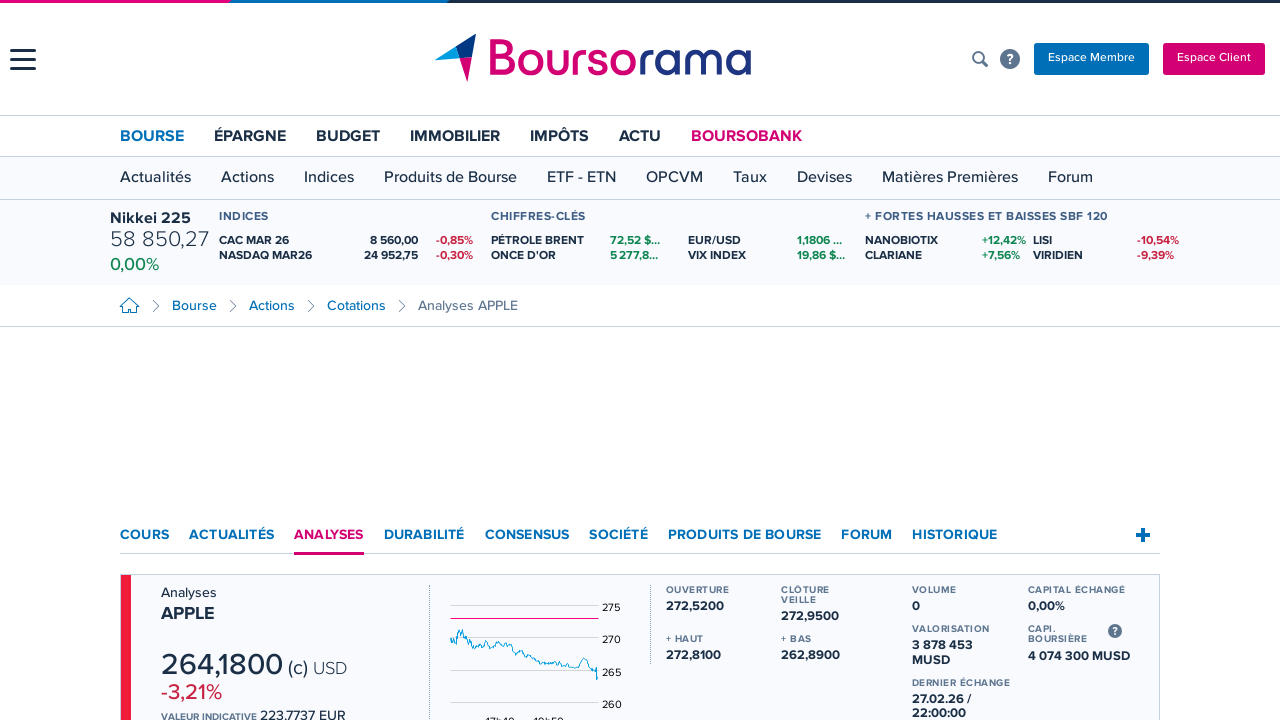

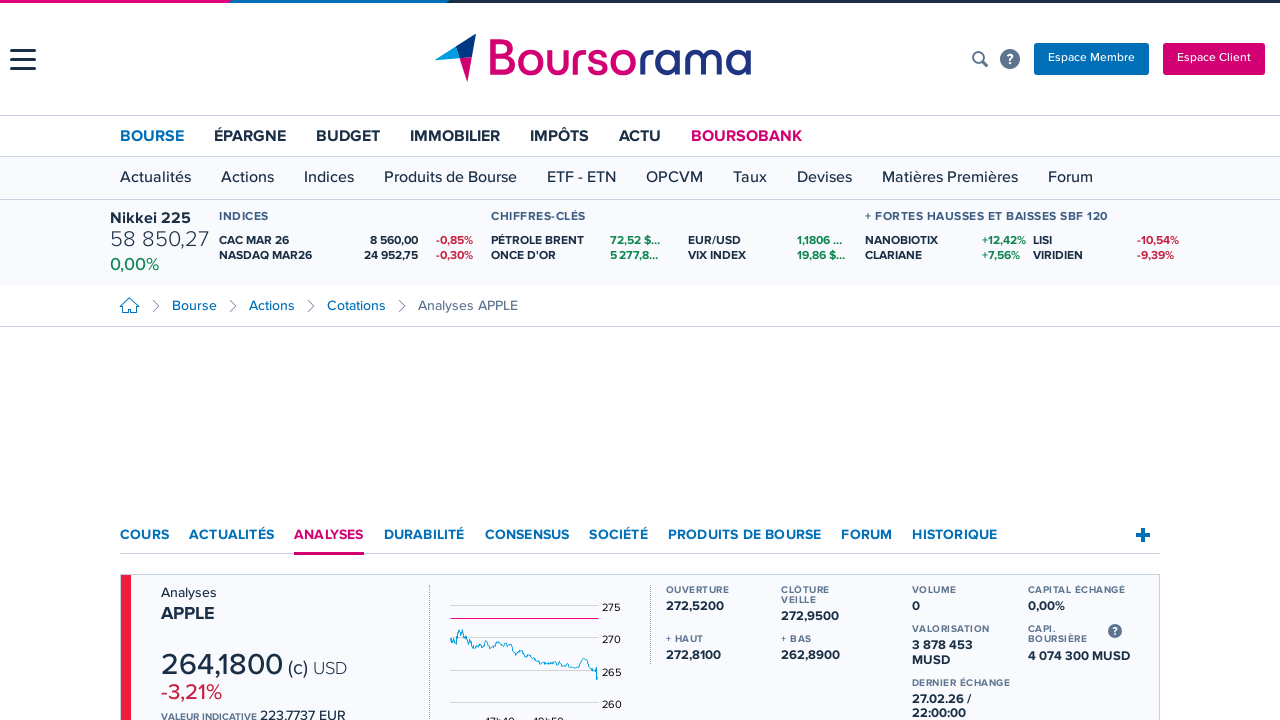